Tests working with multiple browser windows by clicking a link that opens a new window, then switching between windows using index-based window handles and verifying page titles.

Starting URL: http://the-internet.herokuapp.com/windows

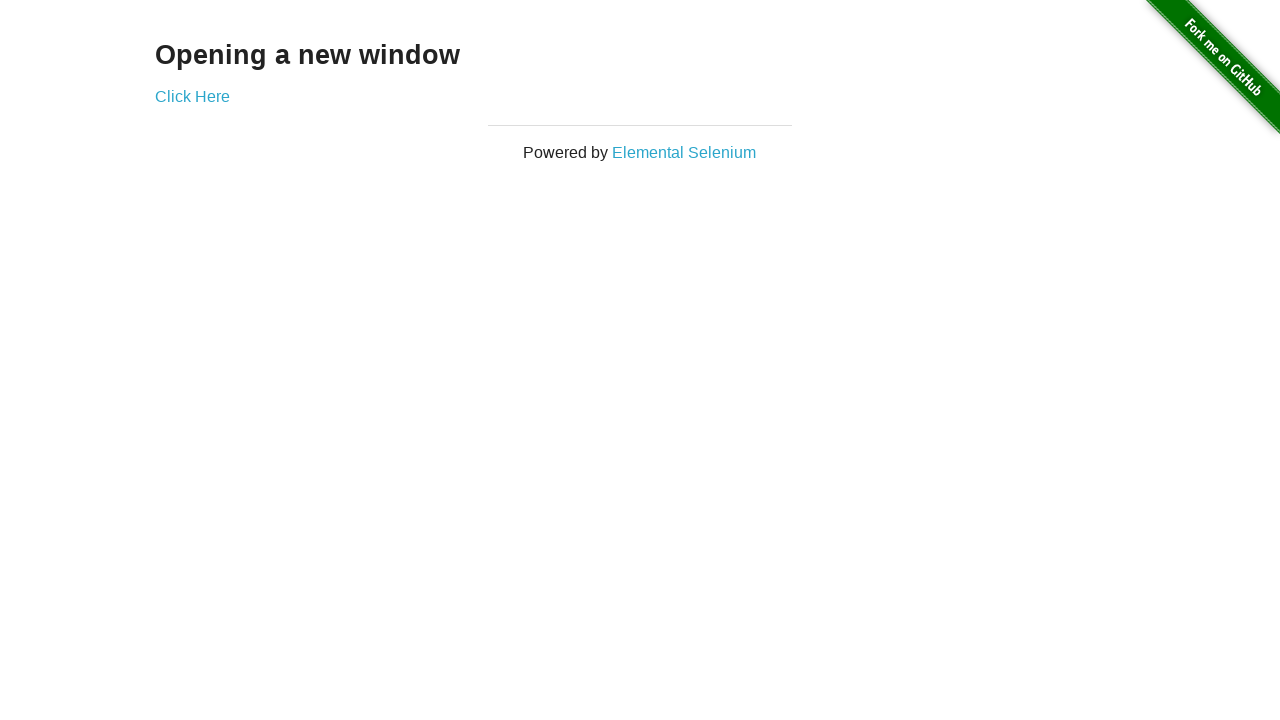

Clicked link to open new window at (192, 96) on .example a
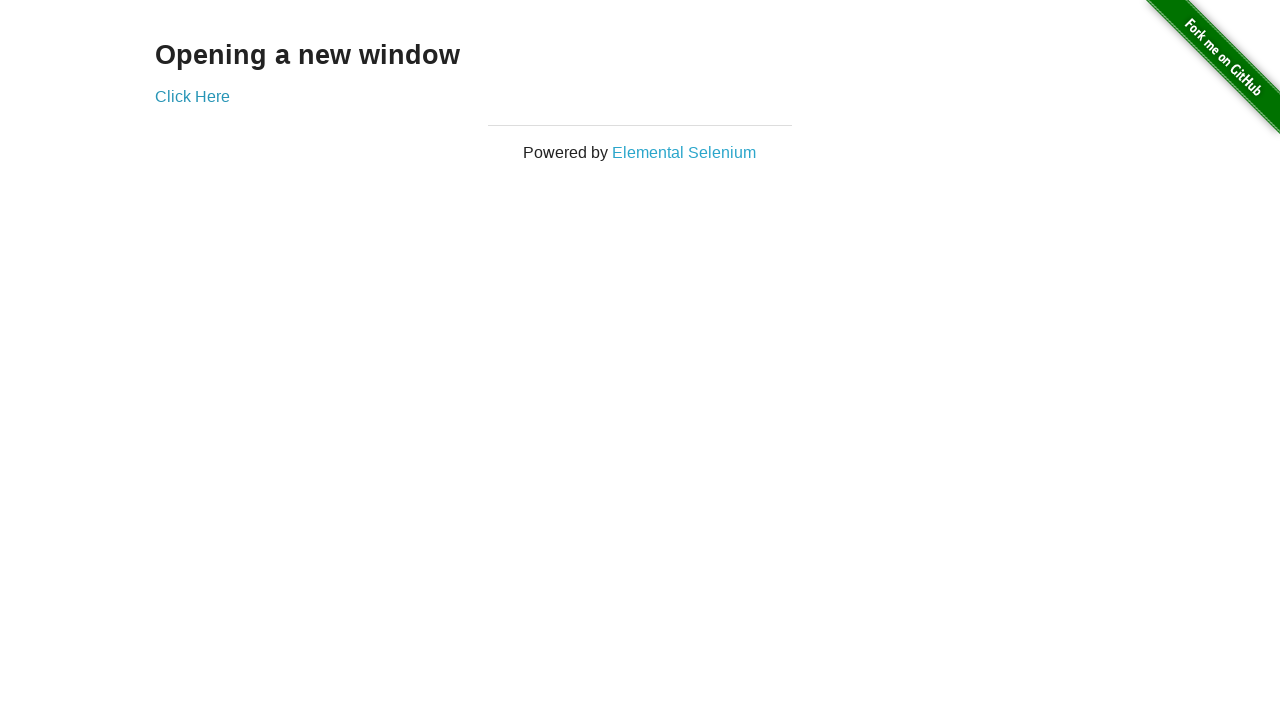

Waited for new window to open
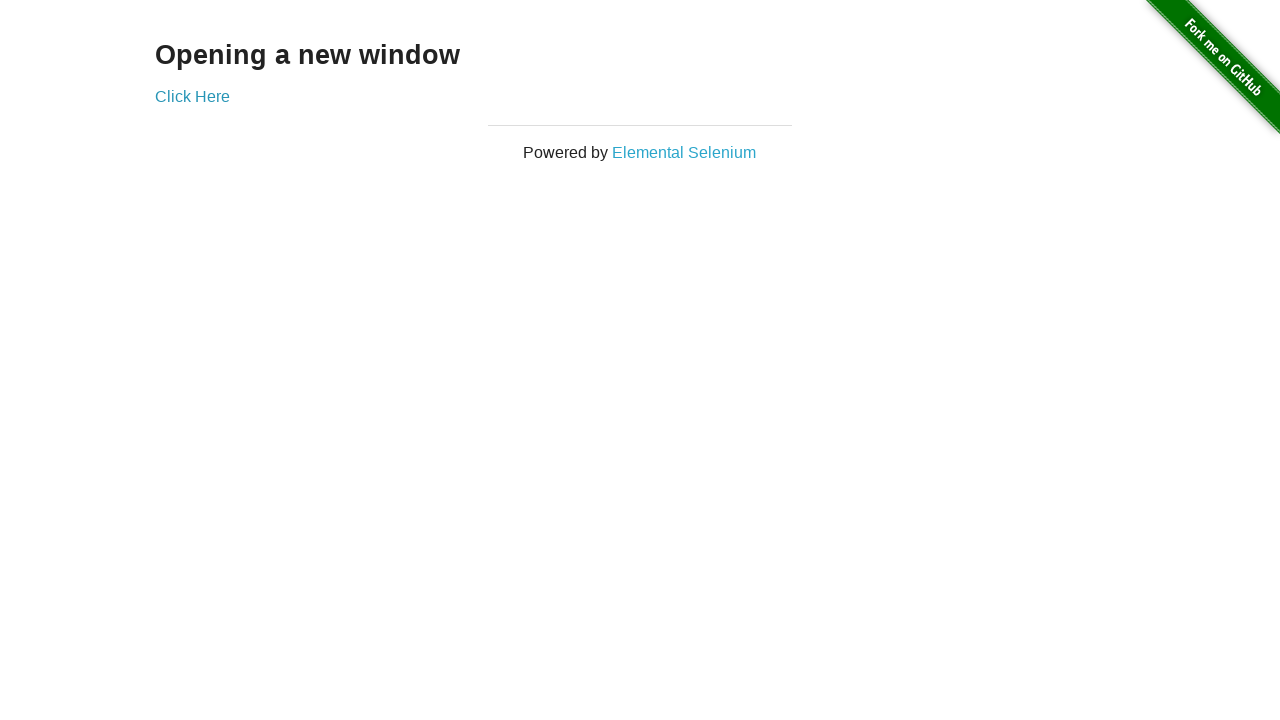

Retrieved all pages from browser context
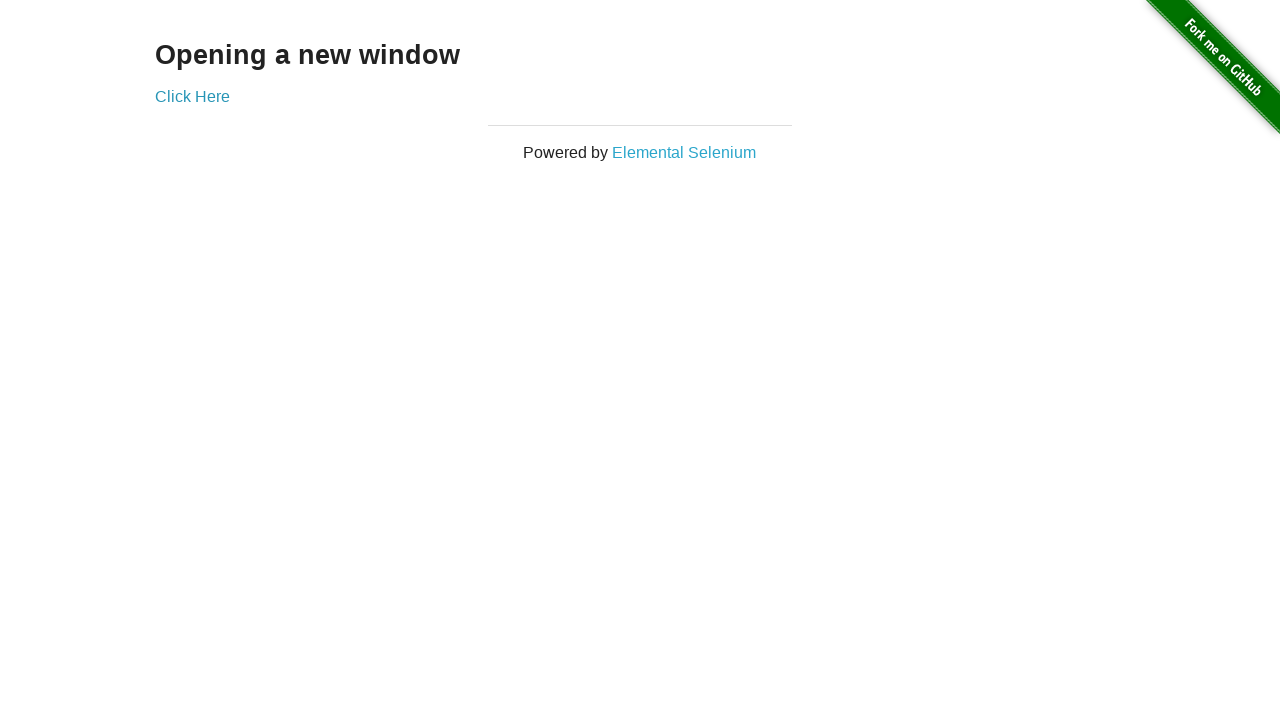

Selected first window (original window)
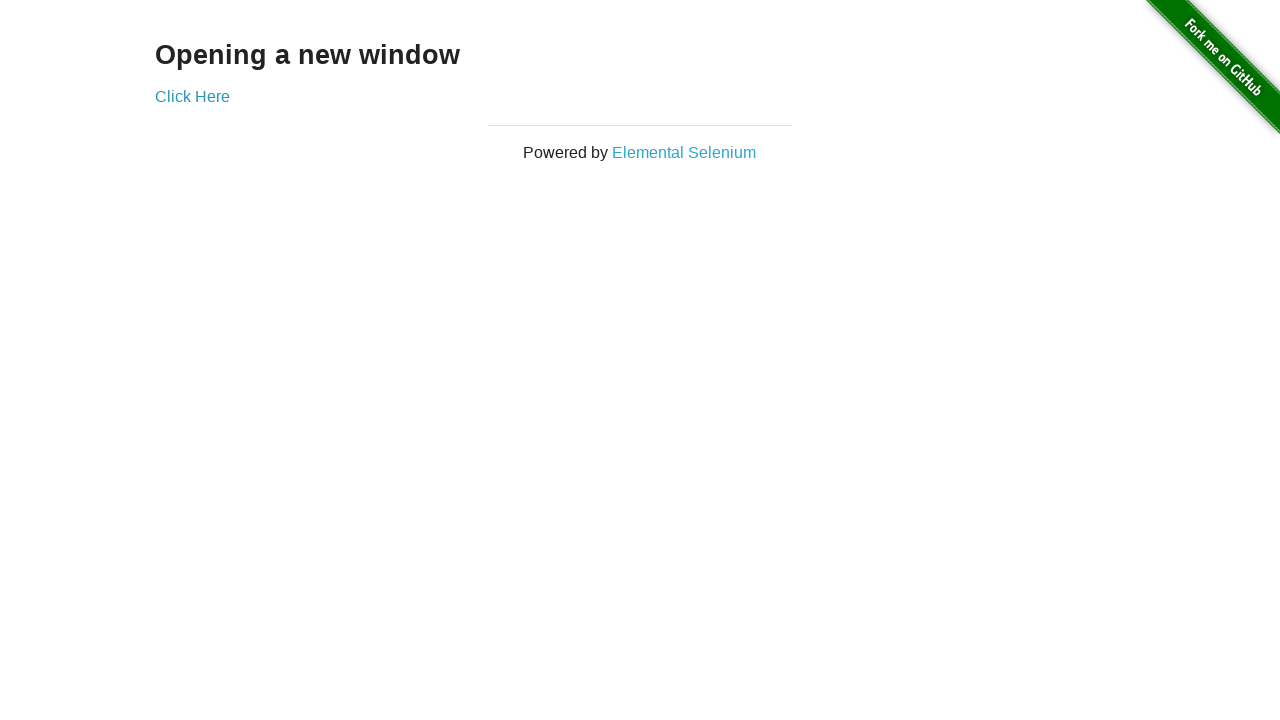

Verified first window title is not 'New Window'
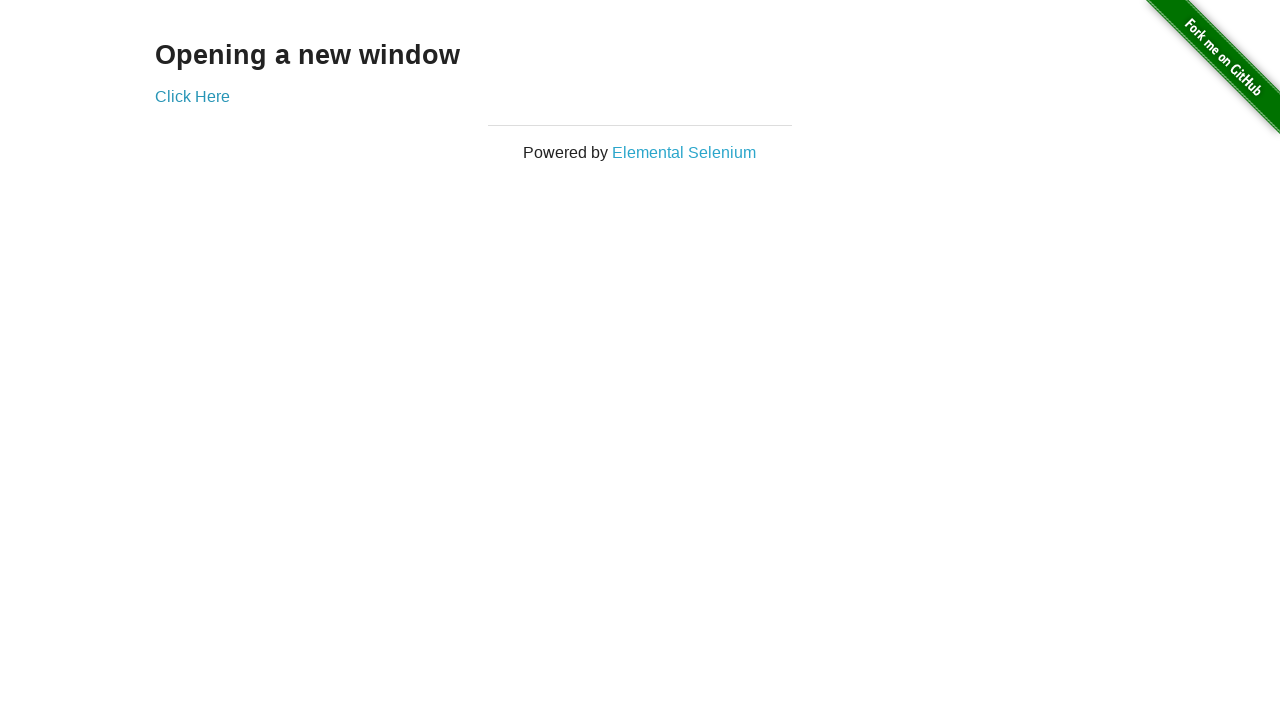

Selected second window (newly opened window)
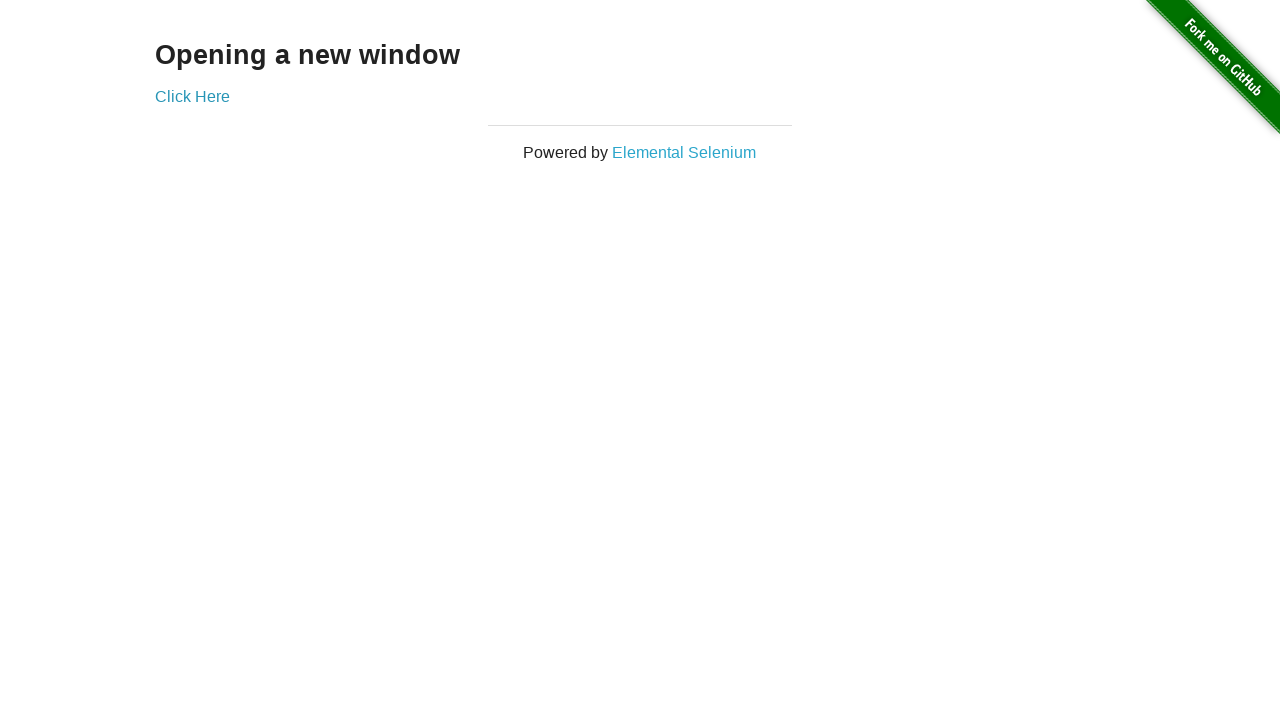

Verified second window title is 'New Window'
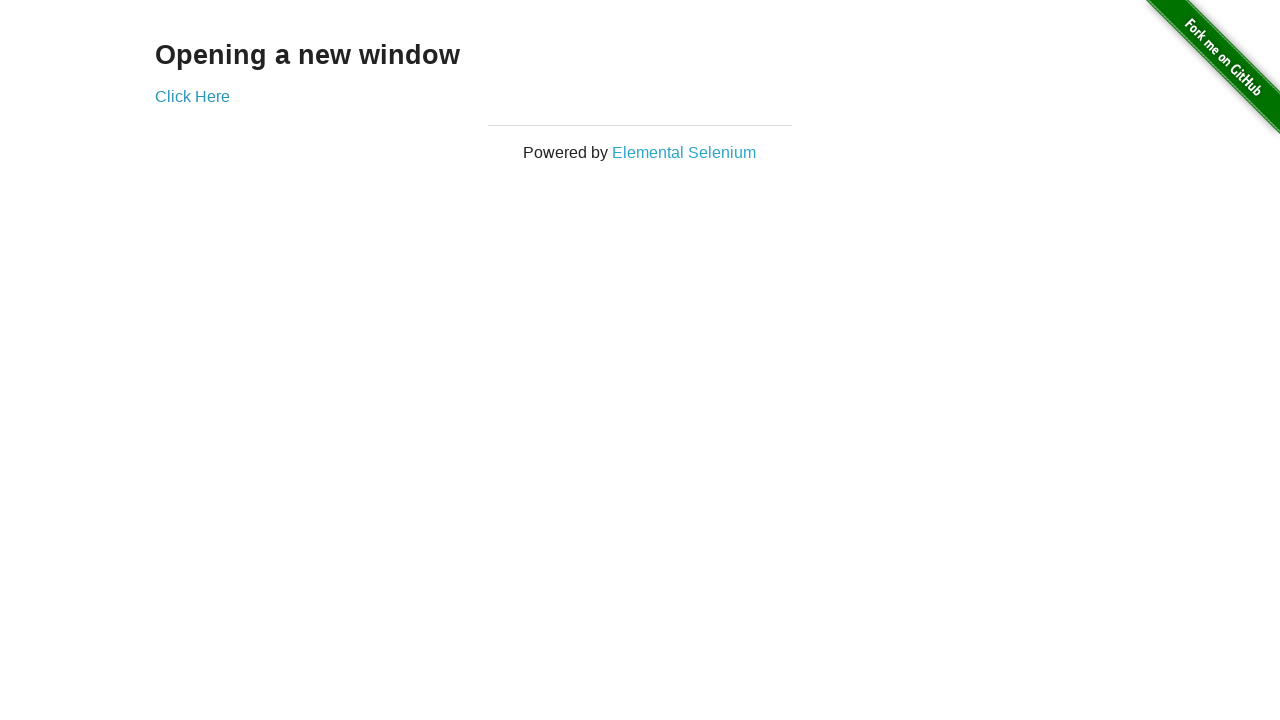

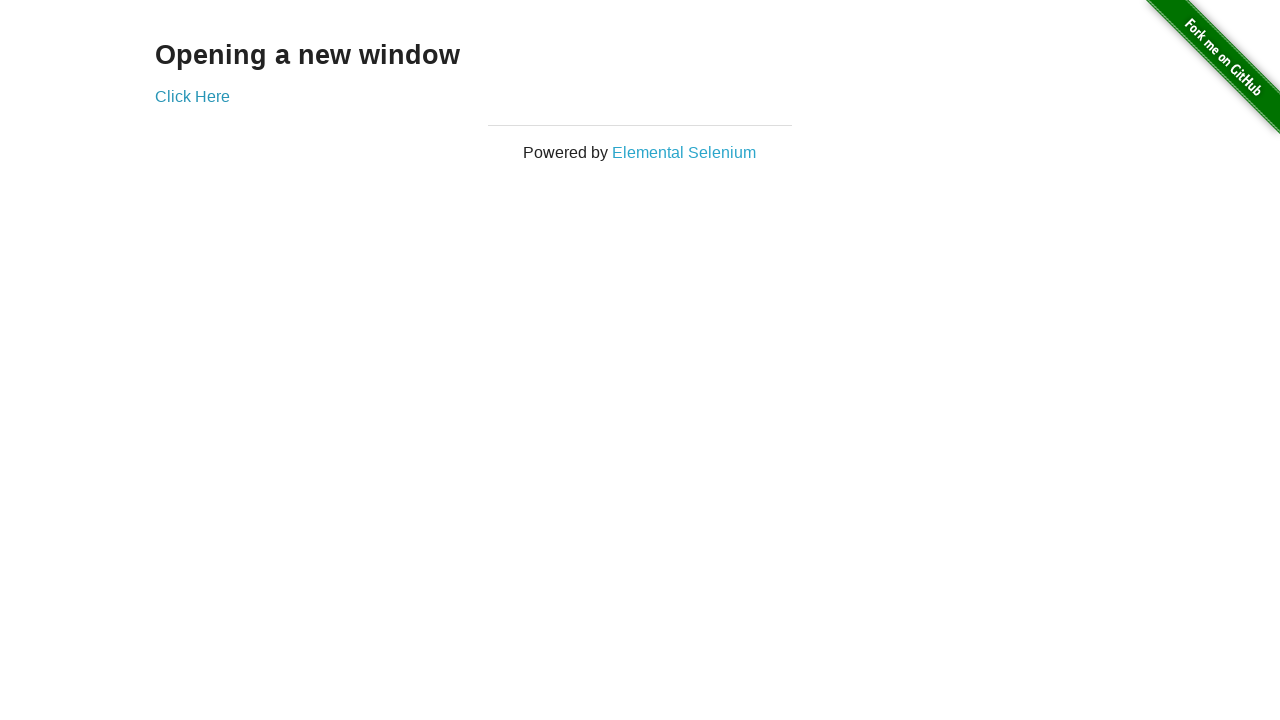